Tests dropdown selection functionality by navigating to a challenges page and selecting different country options using various selection methods (by value, index, and visible text)

Starting URL: https://cursoautomacao.netlify.app

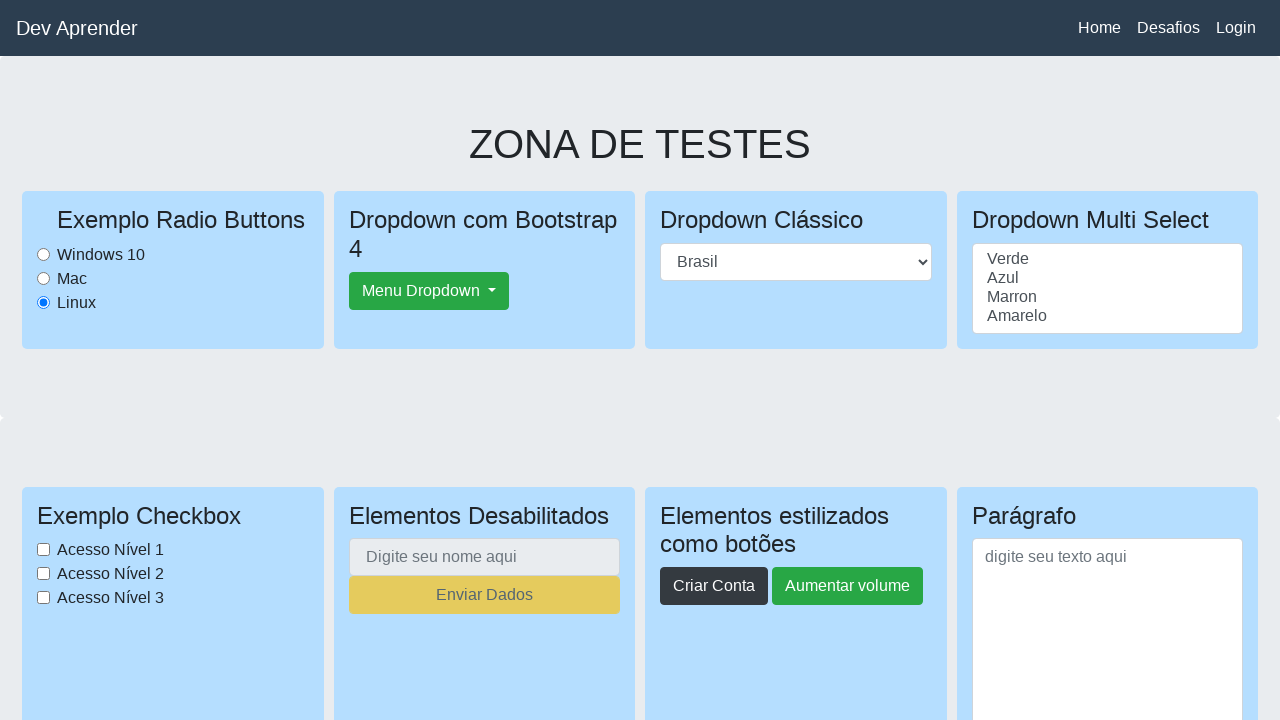

Clicked on 'Desafios' link to navigate to challenges page at (1168, 28) on text=Desafios
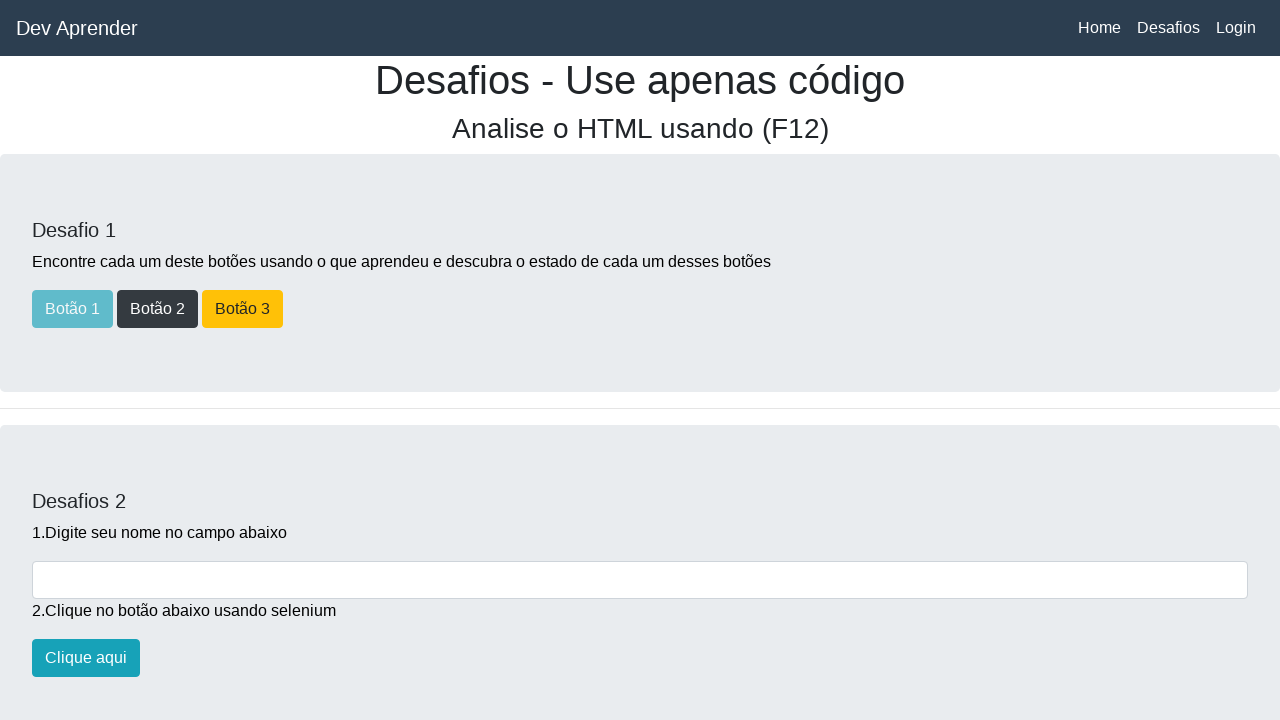

Scrolled down to dropdown section
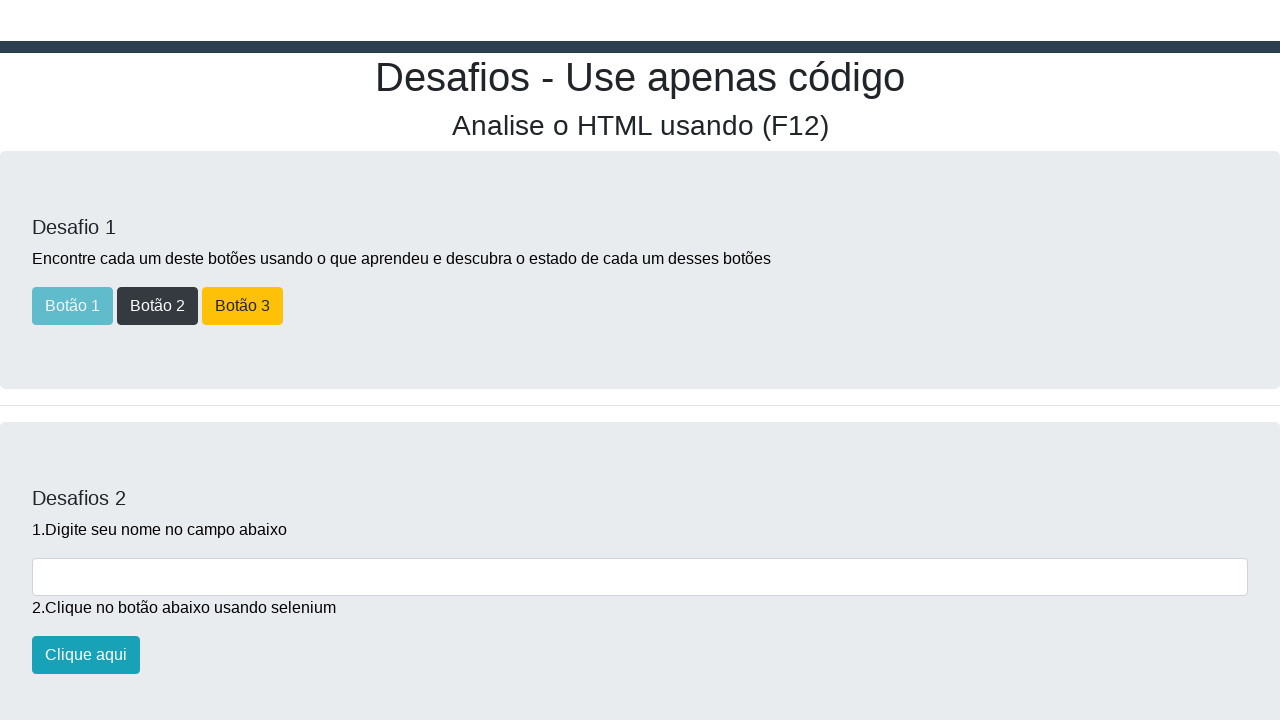

Waited for countries dropdown to be visible
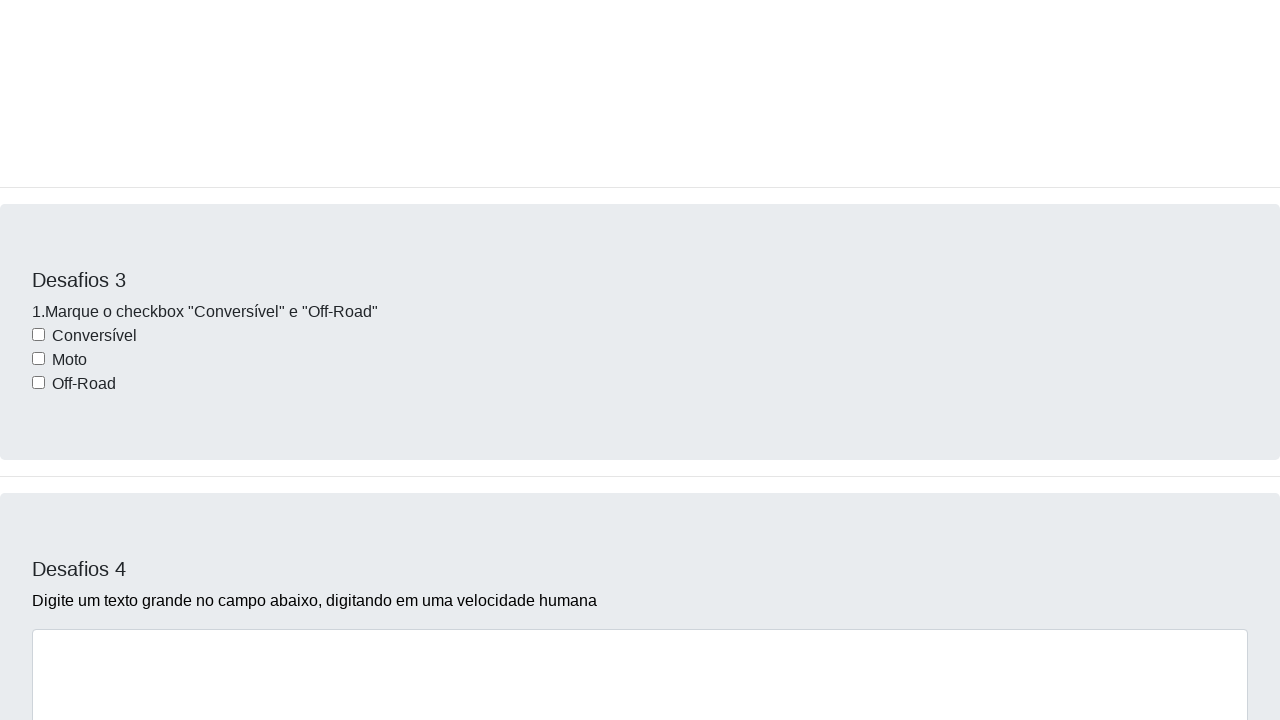

Selected 'United States' from dropdown by value on #paisesselect
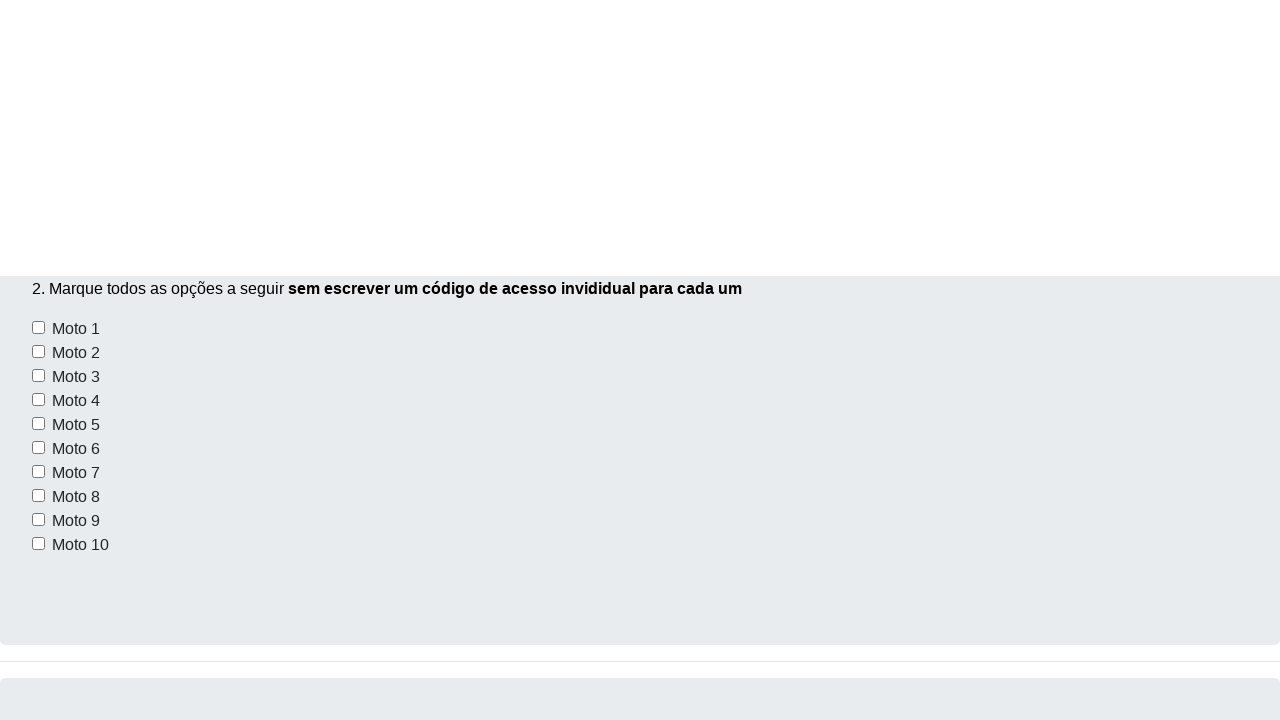

Selected 4th option from dropdown by index on #paisesselect
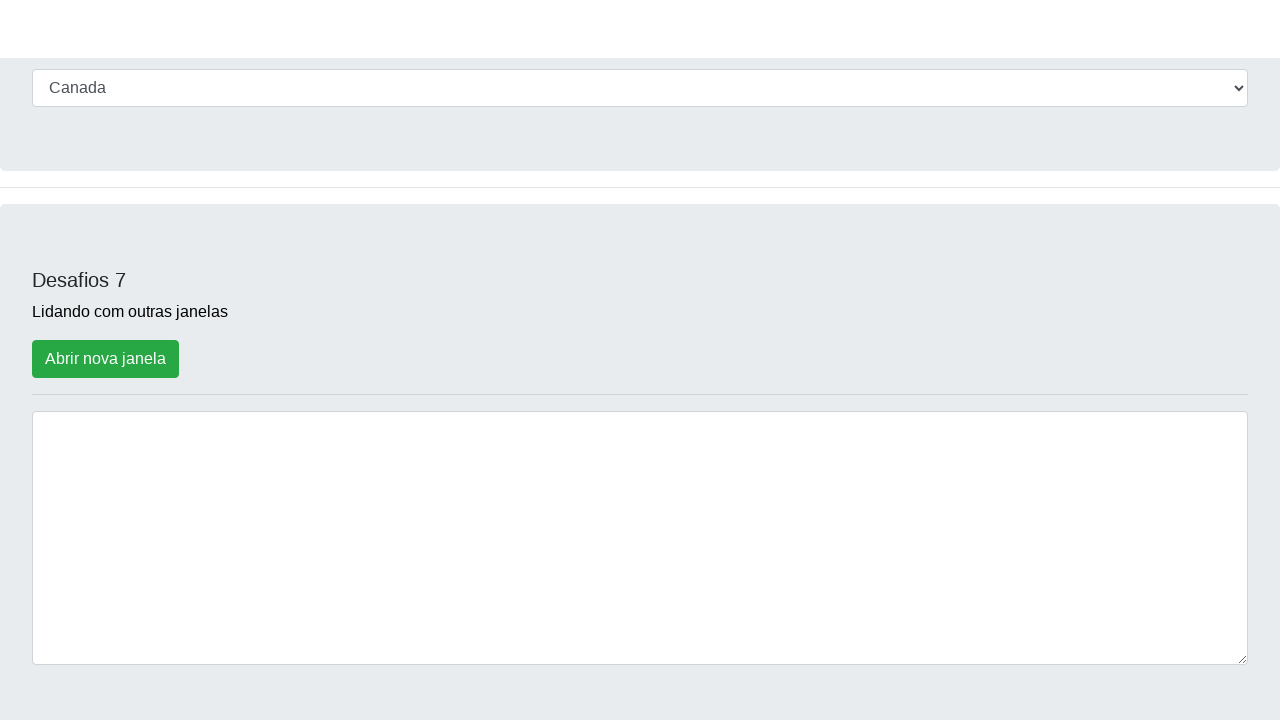

Selected 'Chille' from dropdown by visible text on #paisesselect
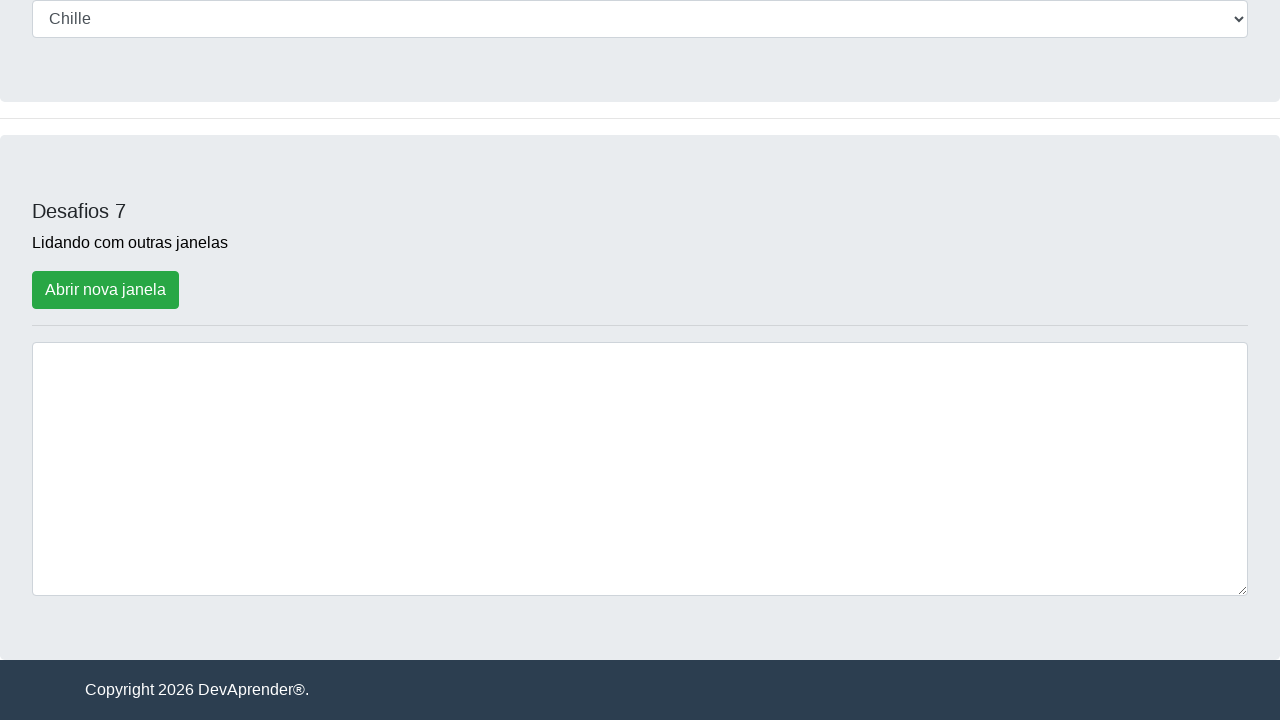

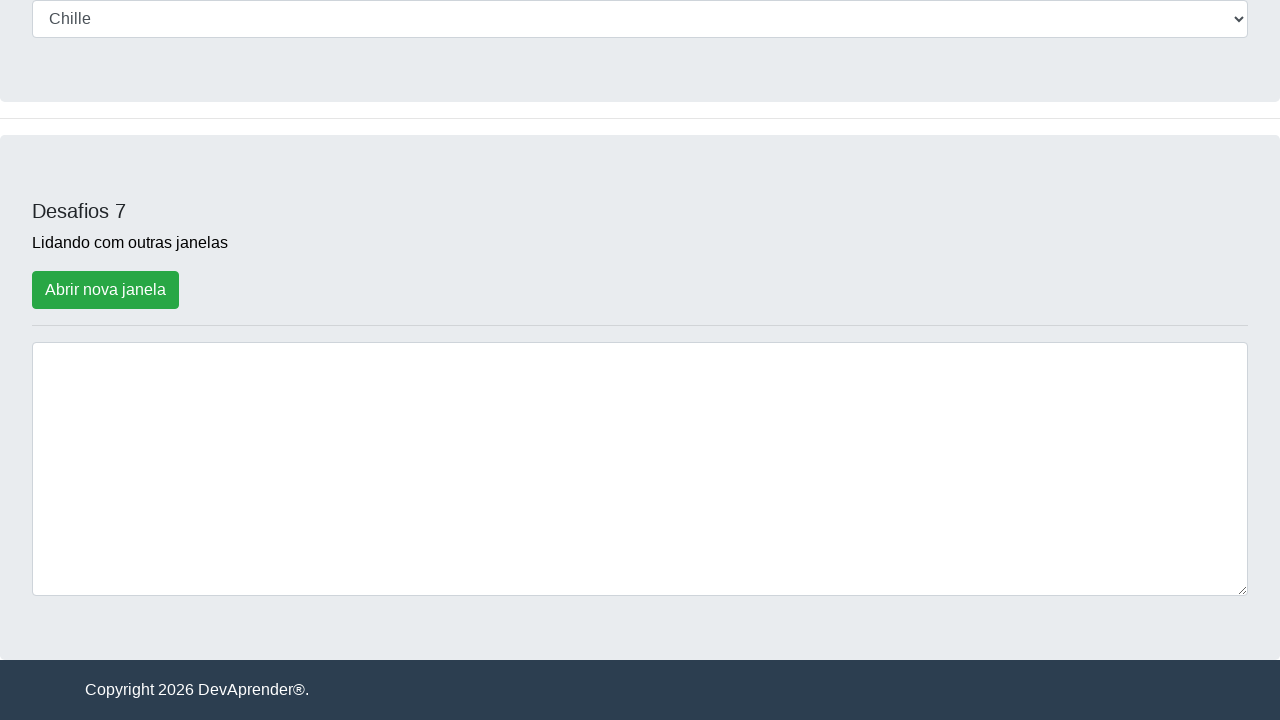